Opens the Ikariam game homepage and waits for the page to load completely.

Starting URL: https://www.ikariam.org

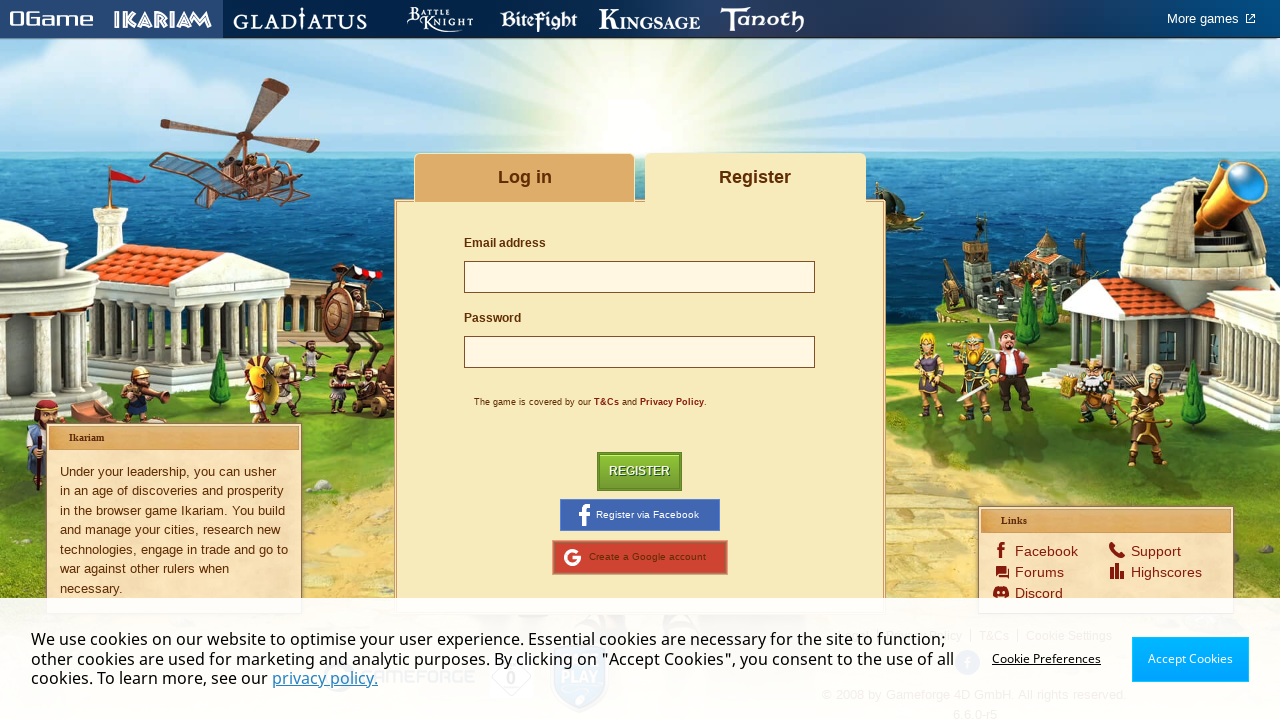

Navigated to Ikariam homepage
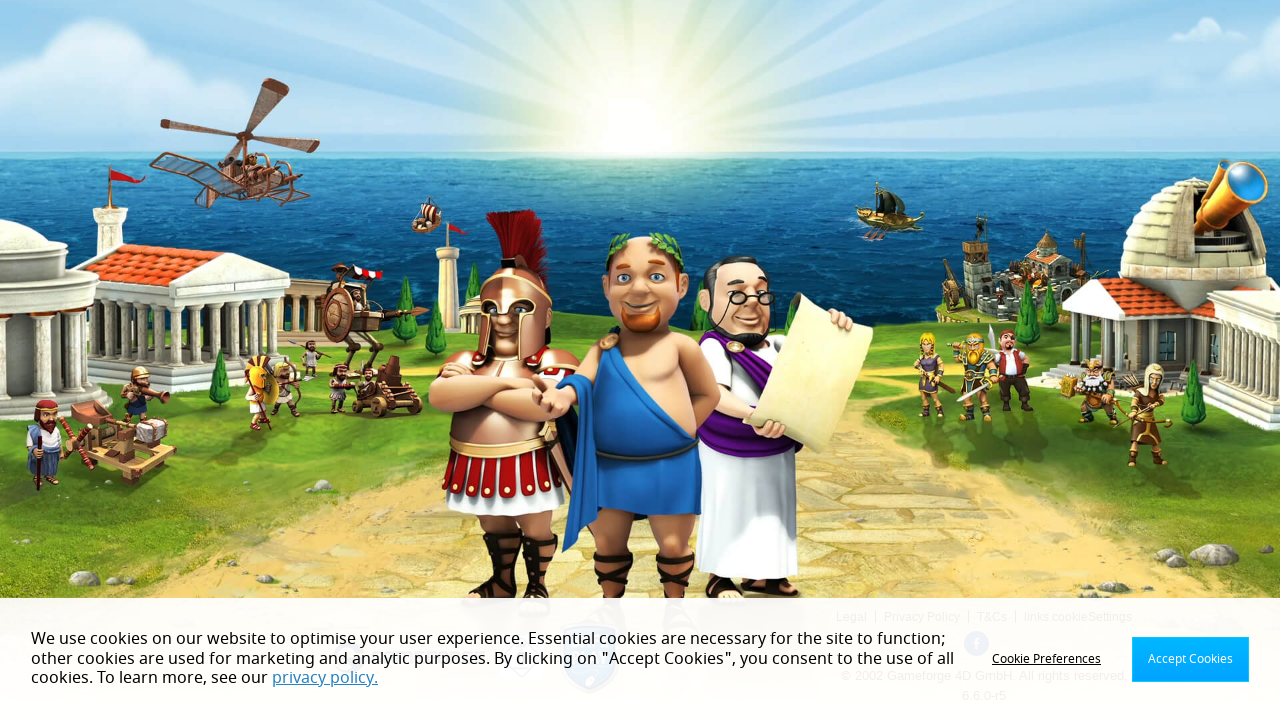

Set viewport size to 1920x1080
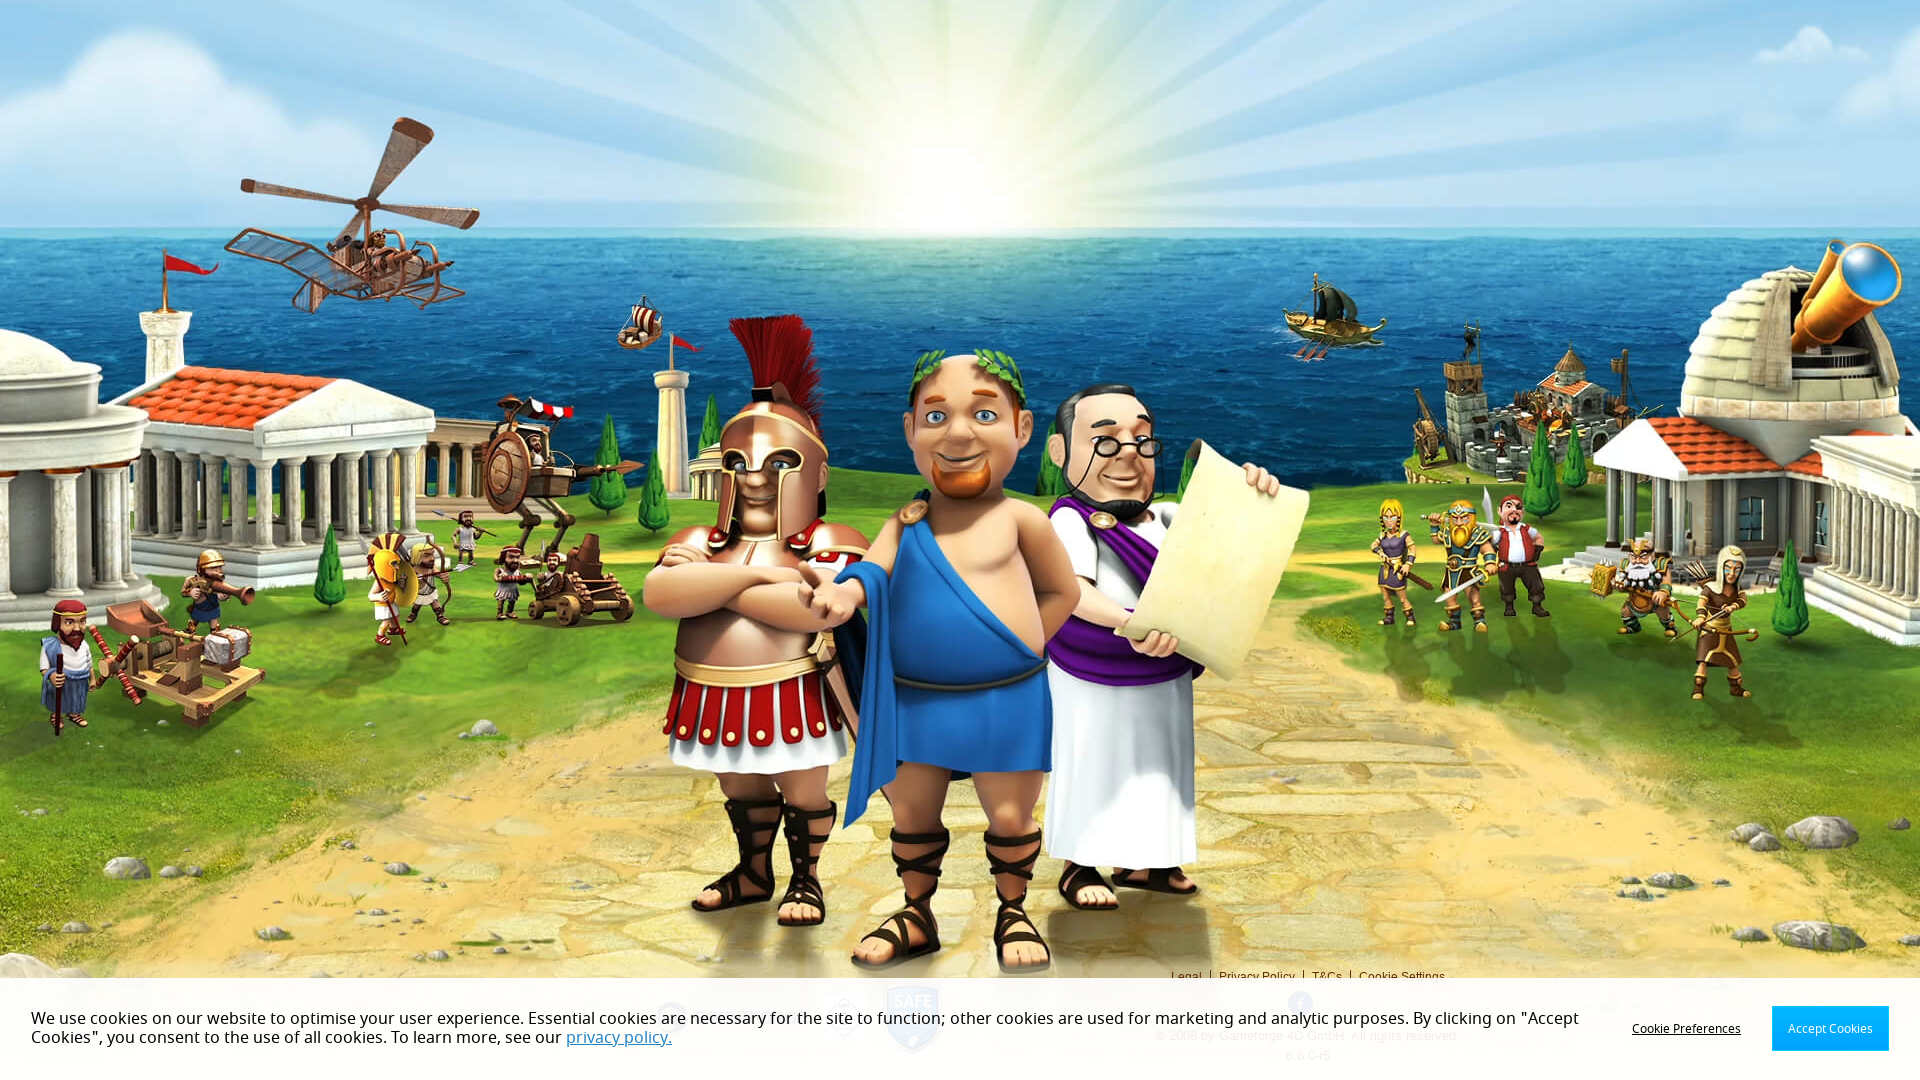

Page fully loaded - network idle state reached
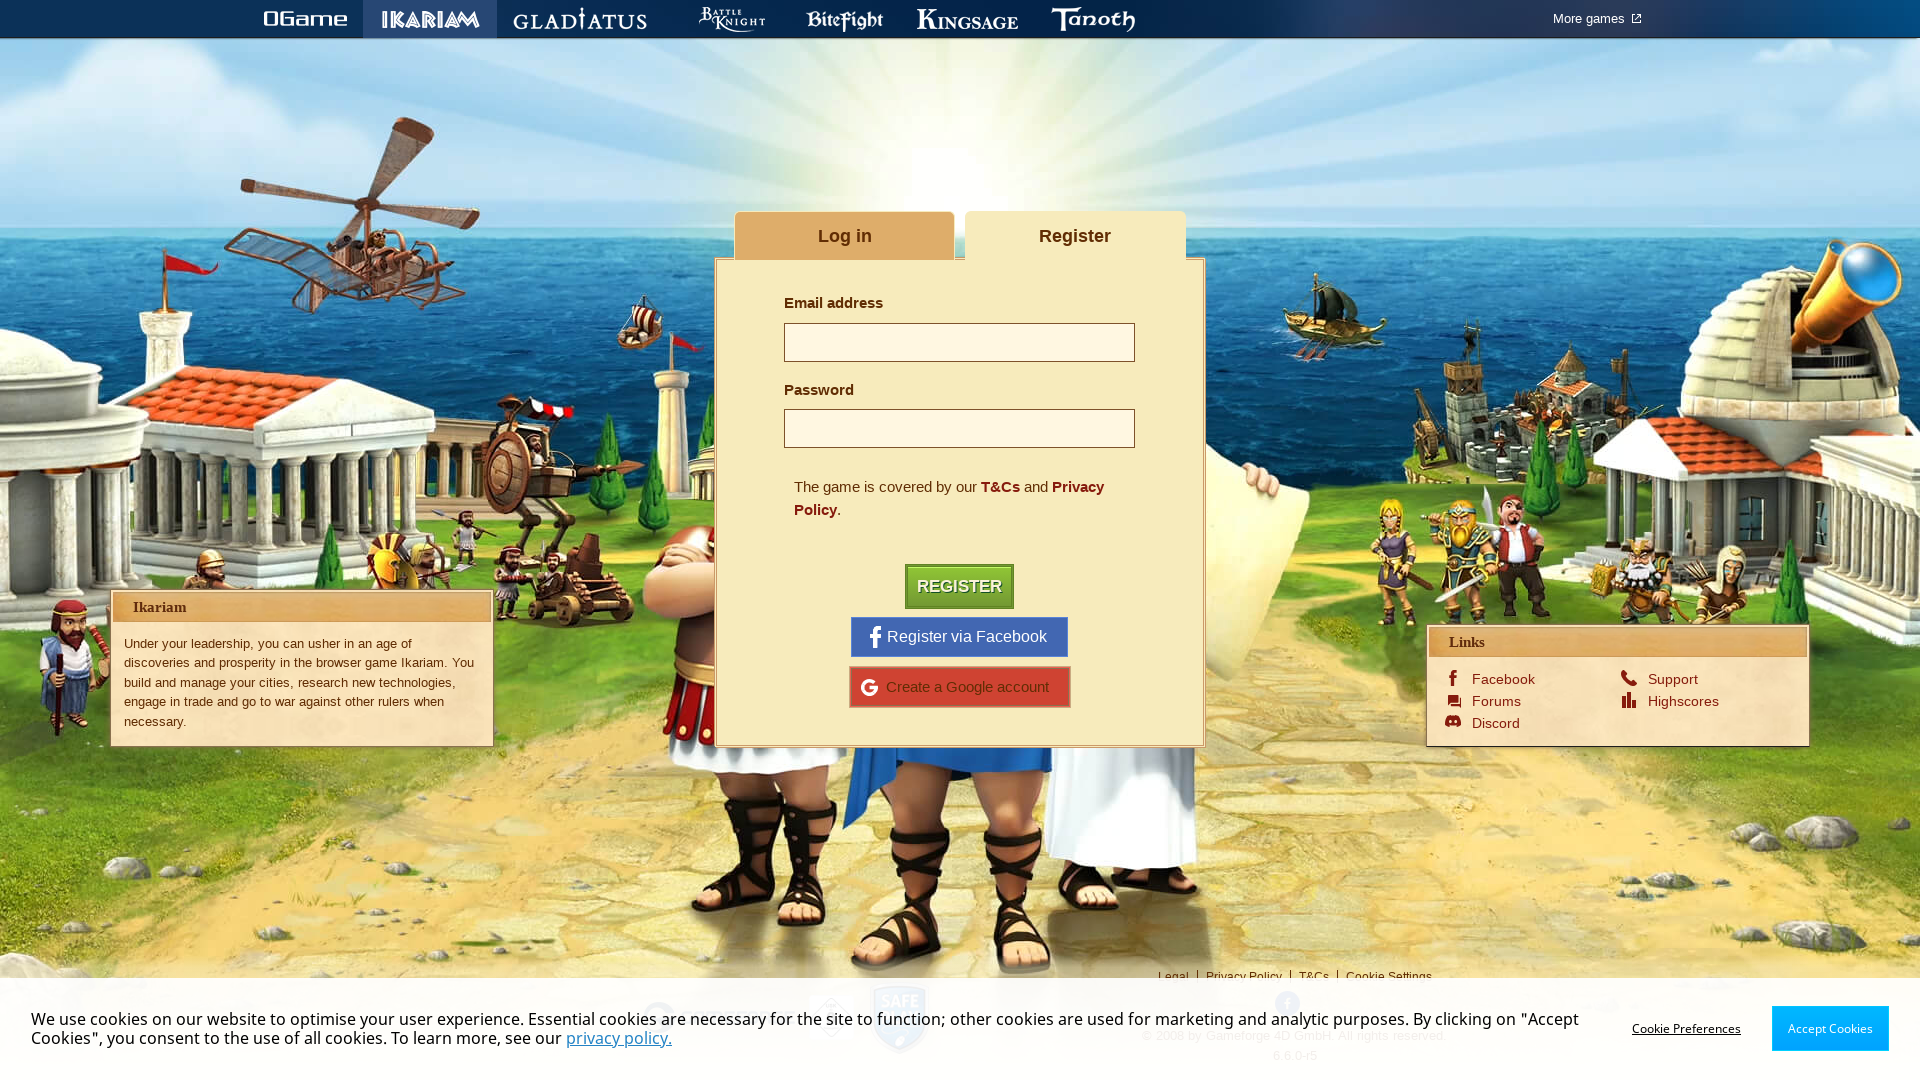

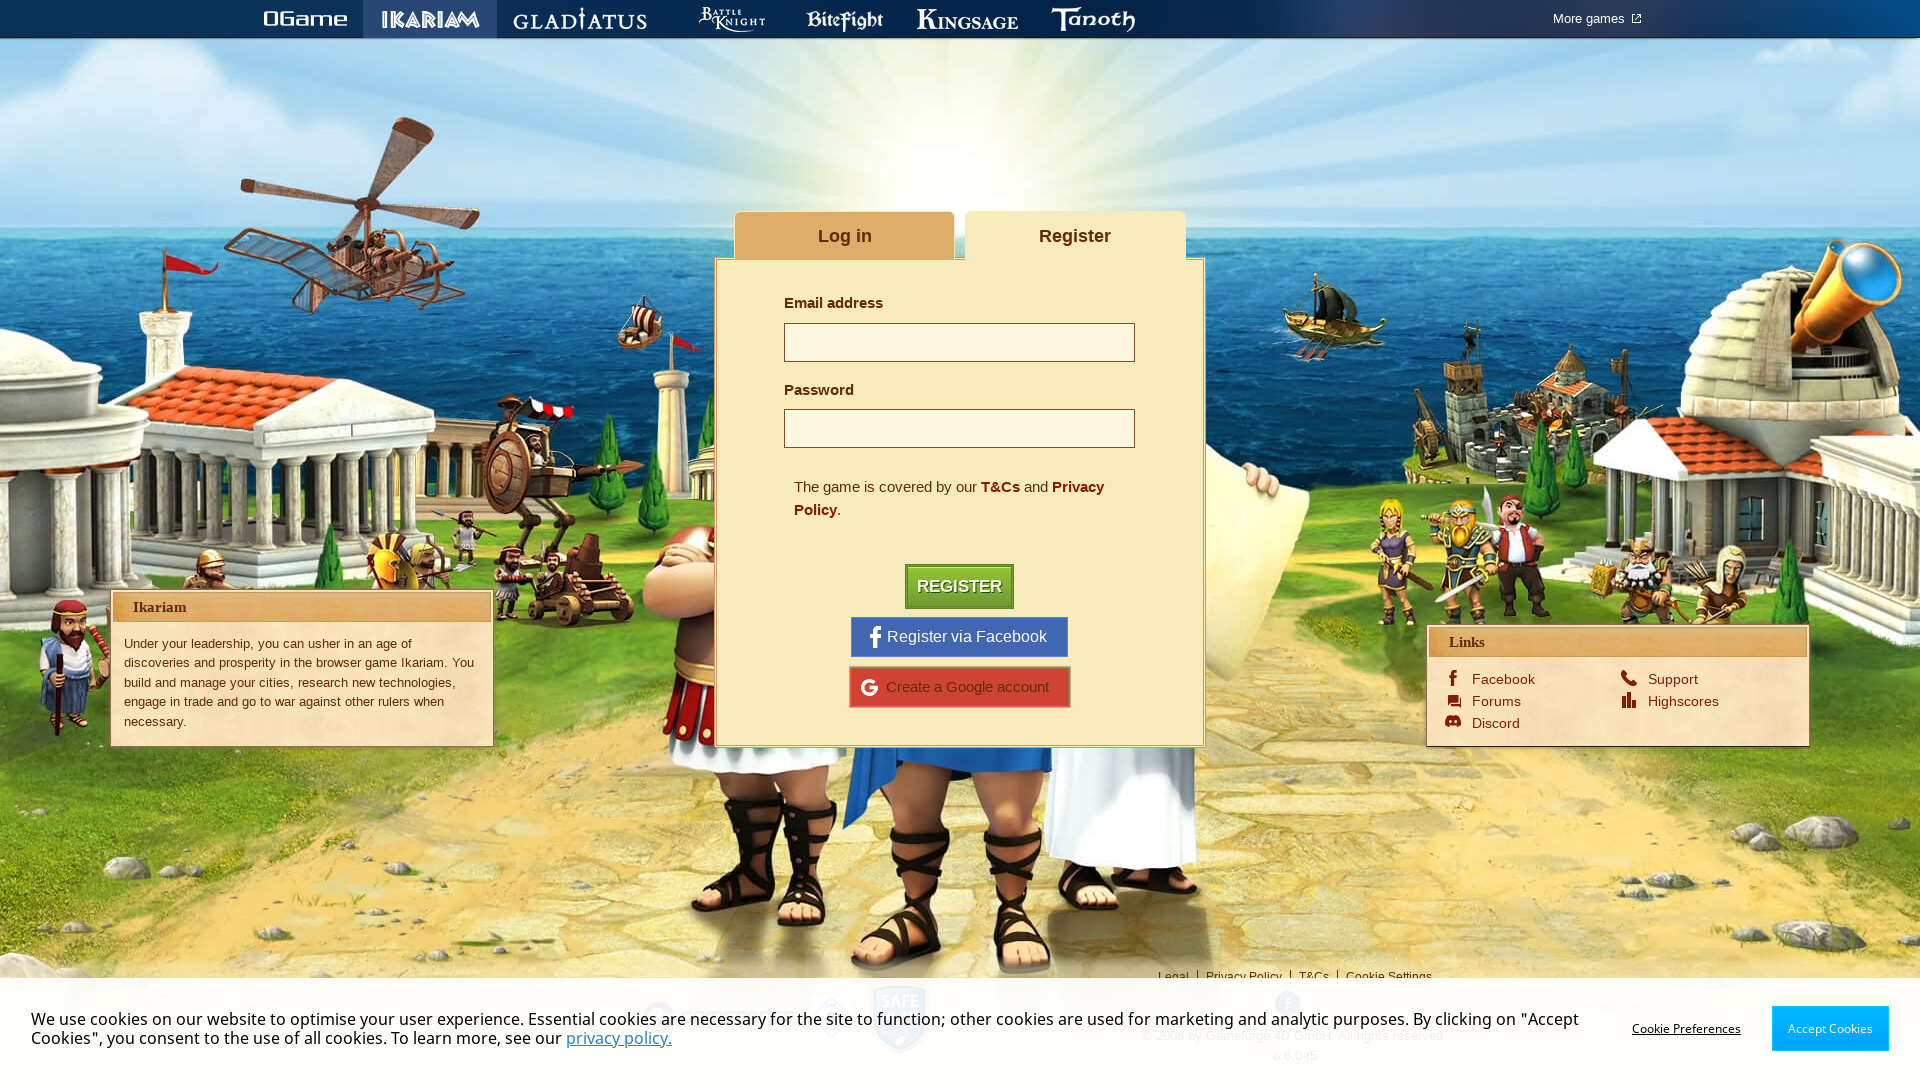